Tests clicking a button with a complex ID selector on the Evil Tester hard selectors challenge page

Starting URL: https://testpages.eviltester.com/styled/challenges/hard-selectors.html

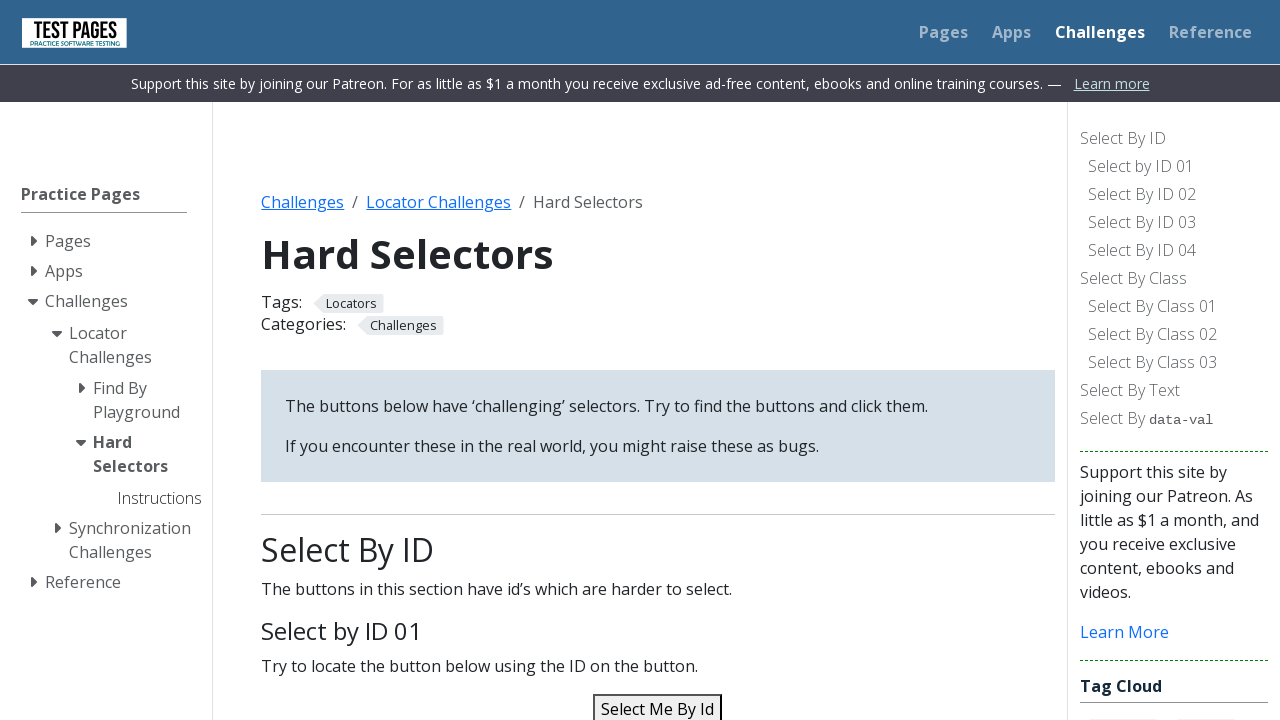

Navigated to Evil Tester hard selectors challenge page
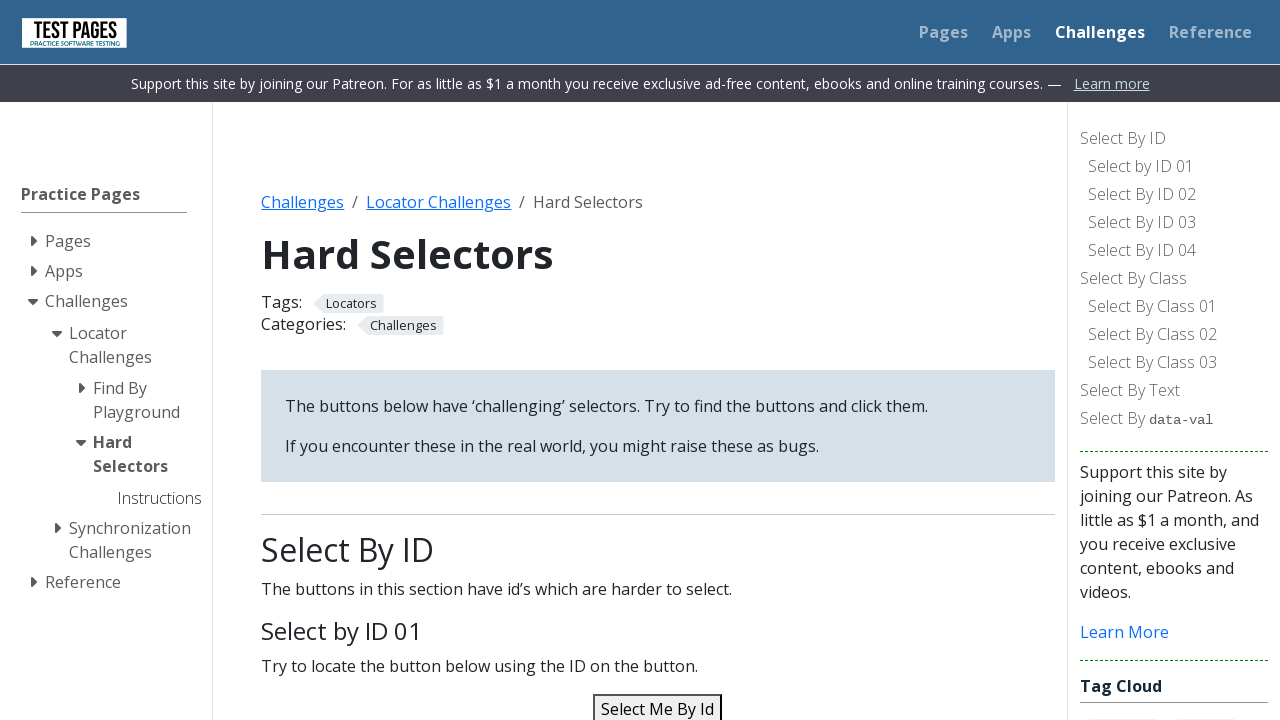

Clicked button with complex ID selector containing dots at (658, 705) on #select\.me\.by\.id
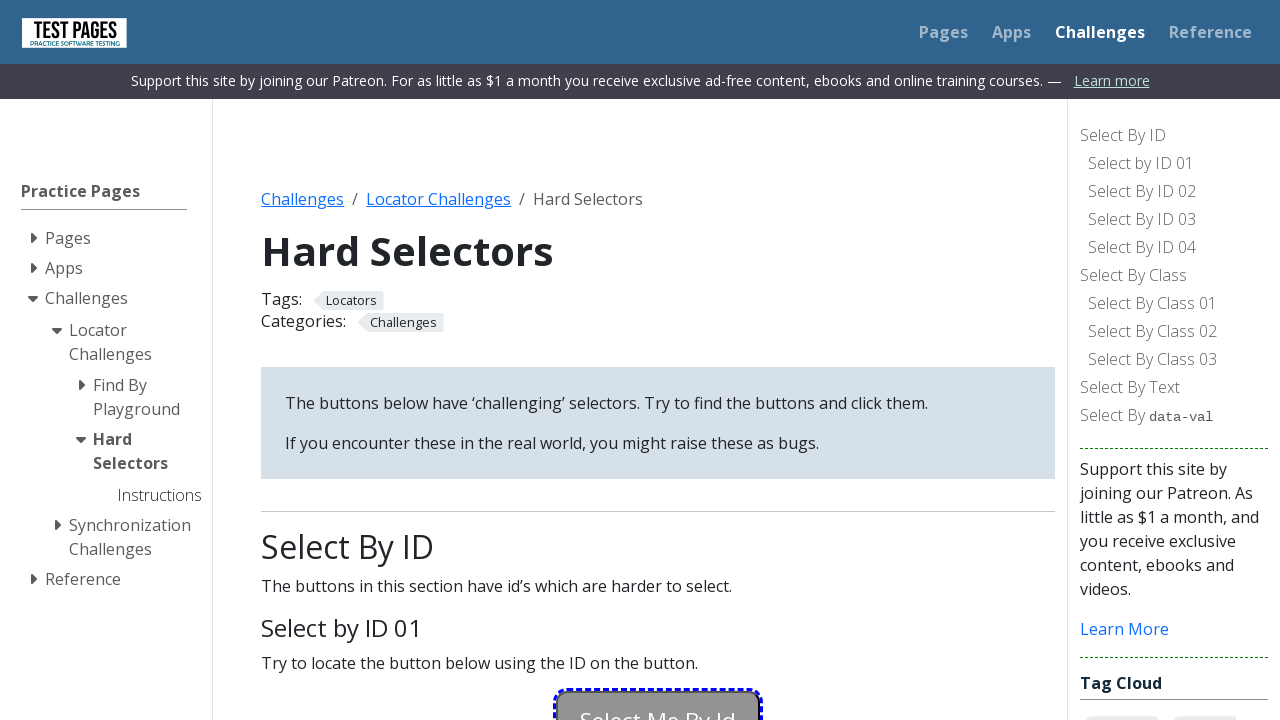

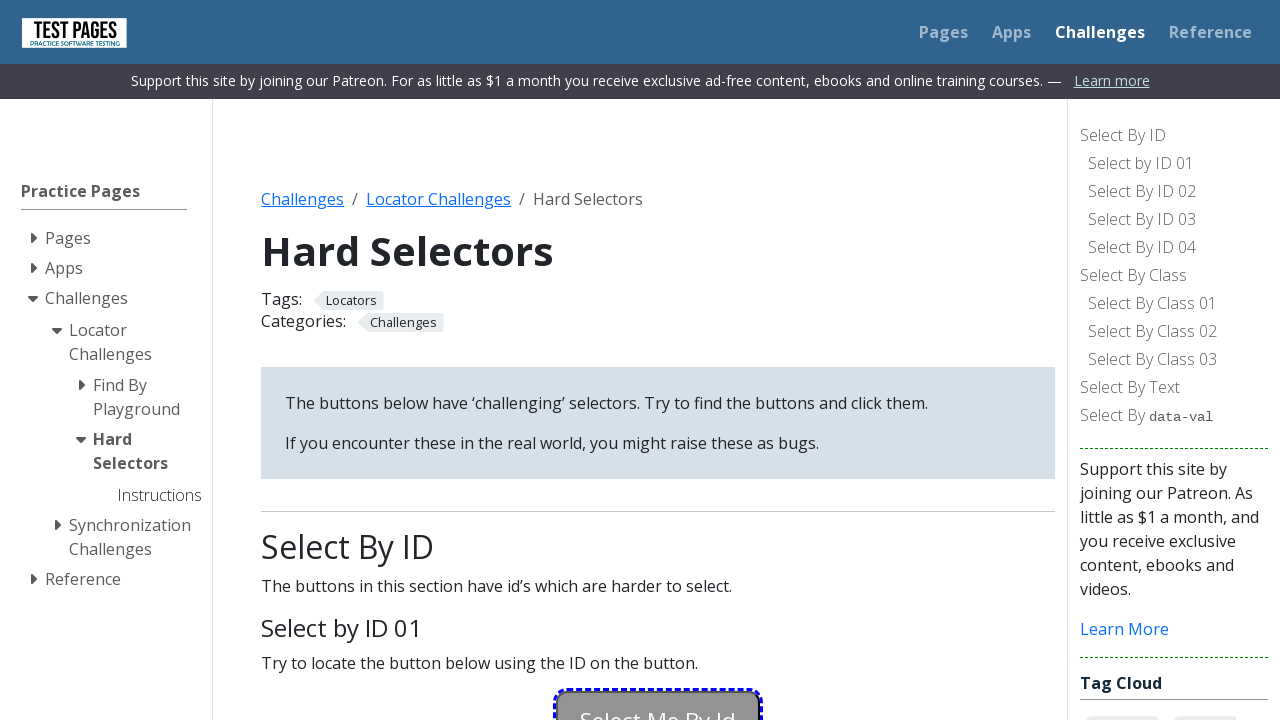